Tests the draggable functionality on jQuery UI demo page by dragging an element to a new position

Starting URL: https://jqueryui.com/draggable/

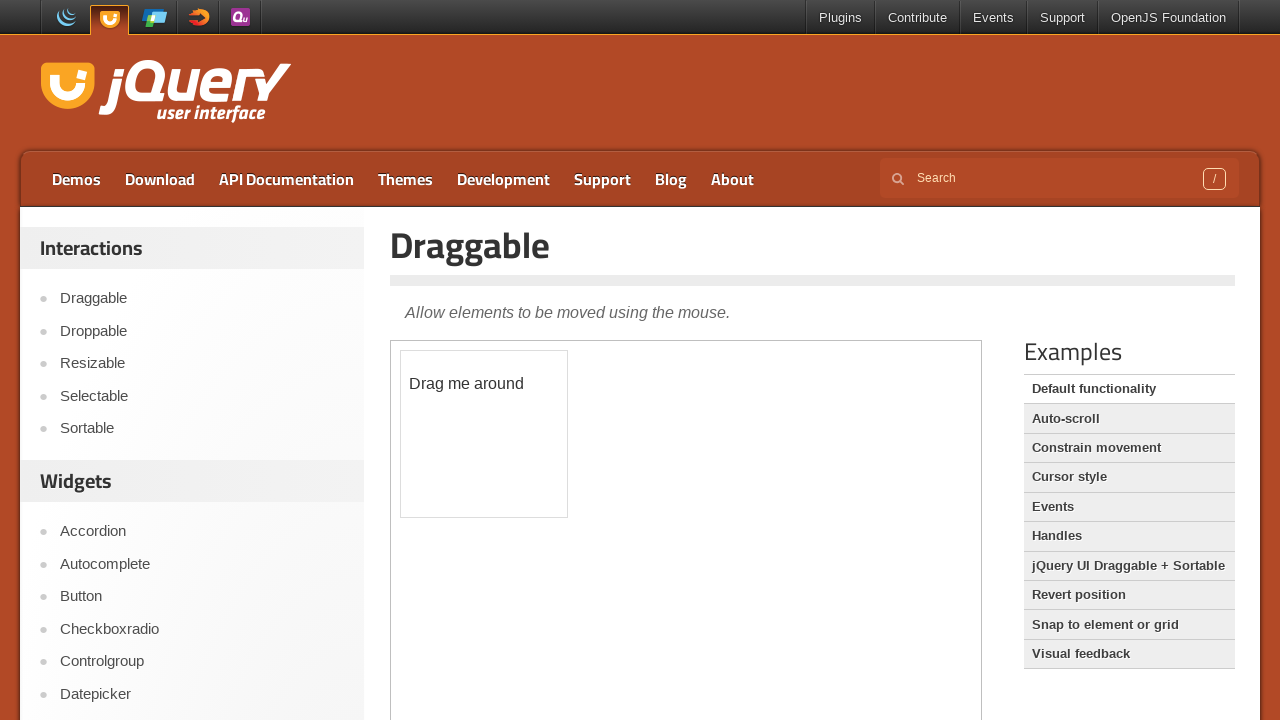

Located the iframe containing the draggable element
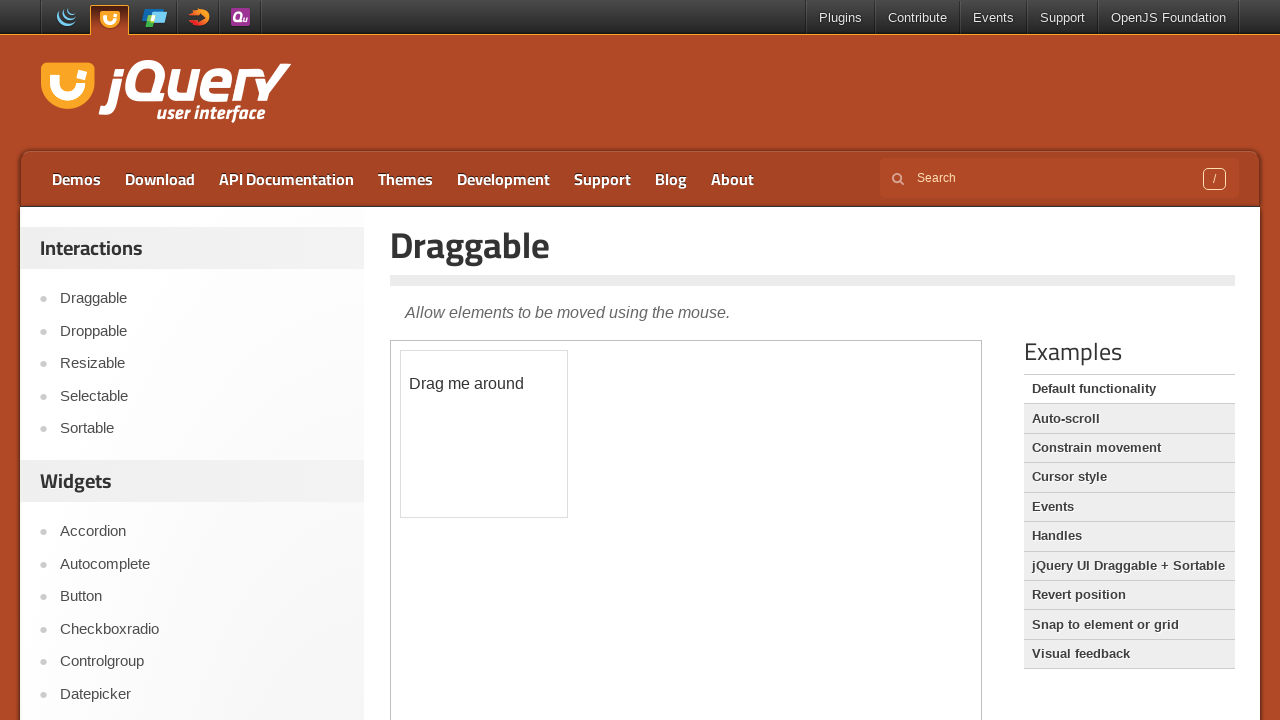

Located the draggable element with id 'draggable'
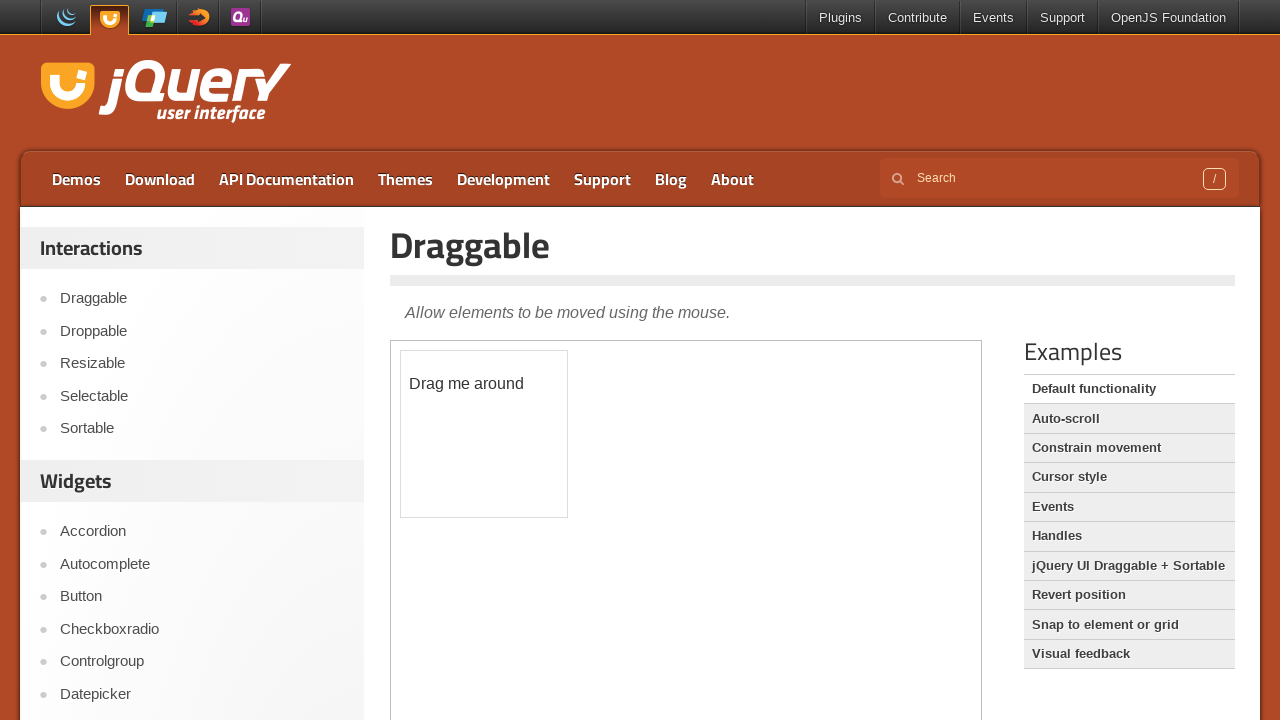

Retrieved bounding box coordinates of the draggable element
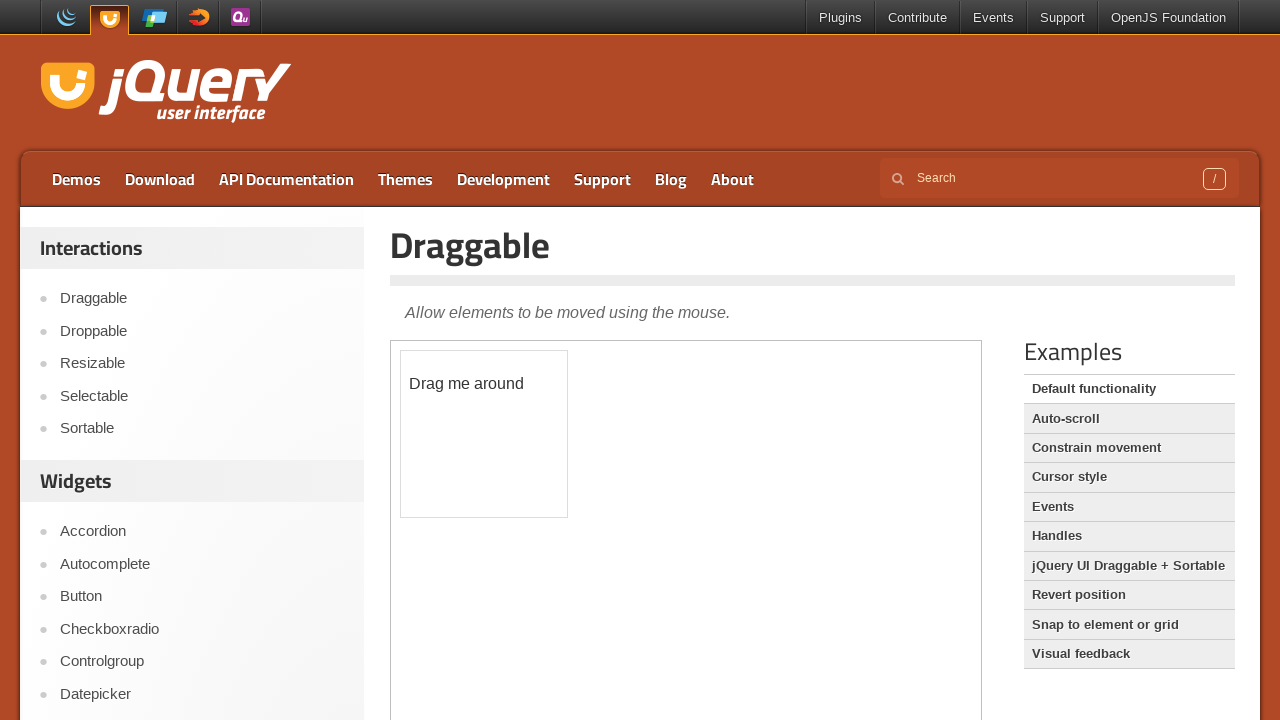

Moved mouse to center of draggable element at (484, 434)
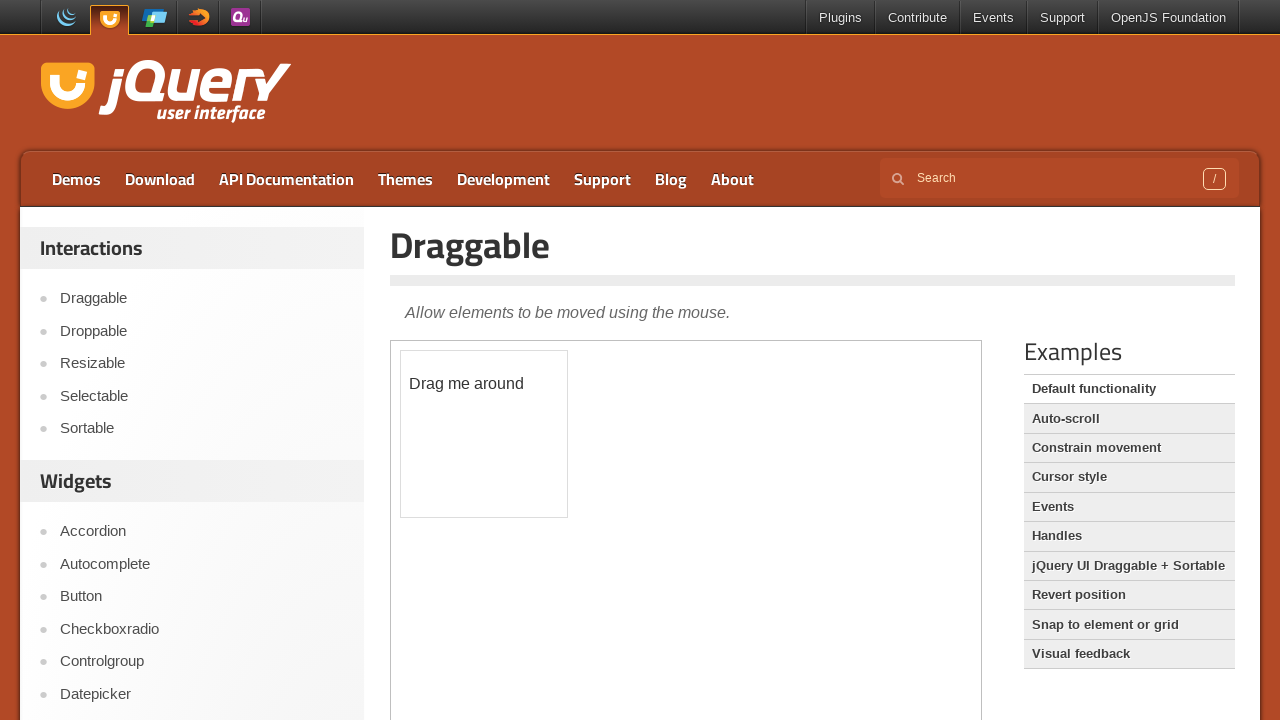

Pressed mouse button down to start drag at (484, 434)
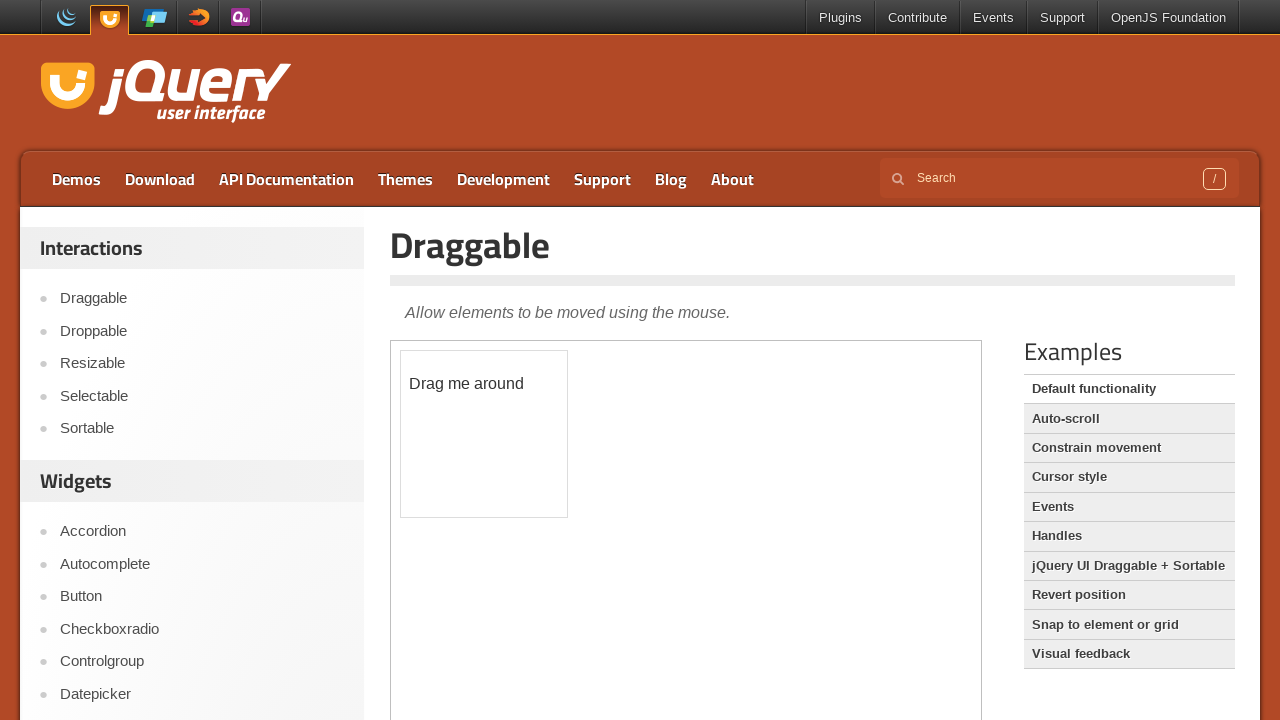

Dragged element 40px horizontally and 60px vertically at (524, 494)
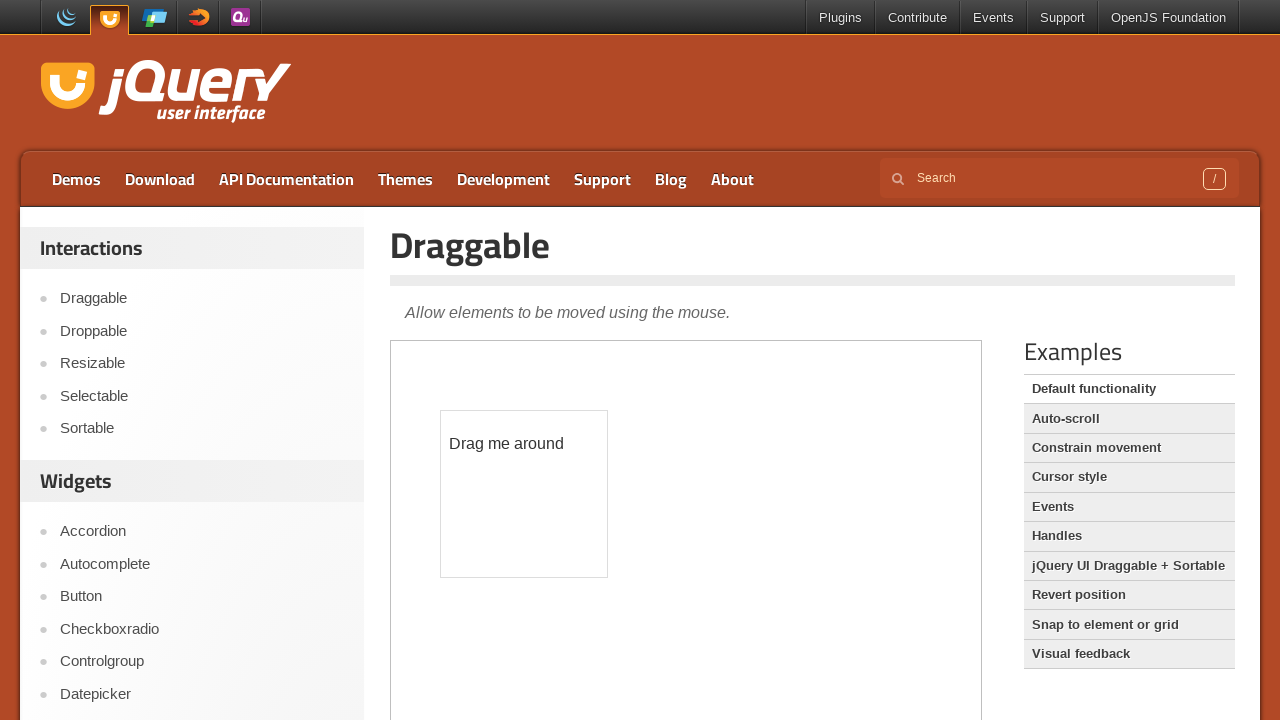

Released mouse button to complete drag operation at (524, 494)
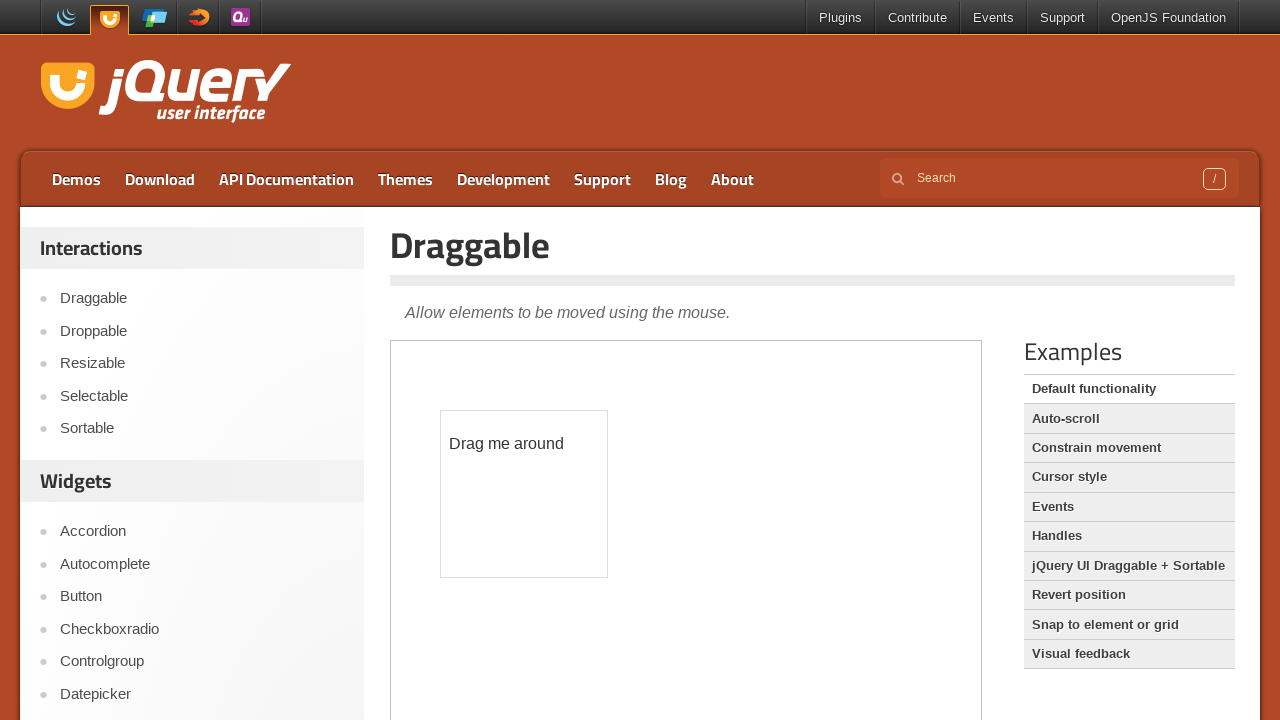

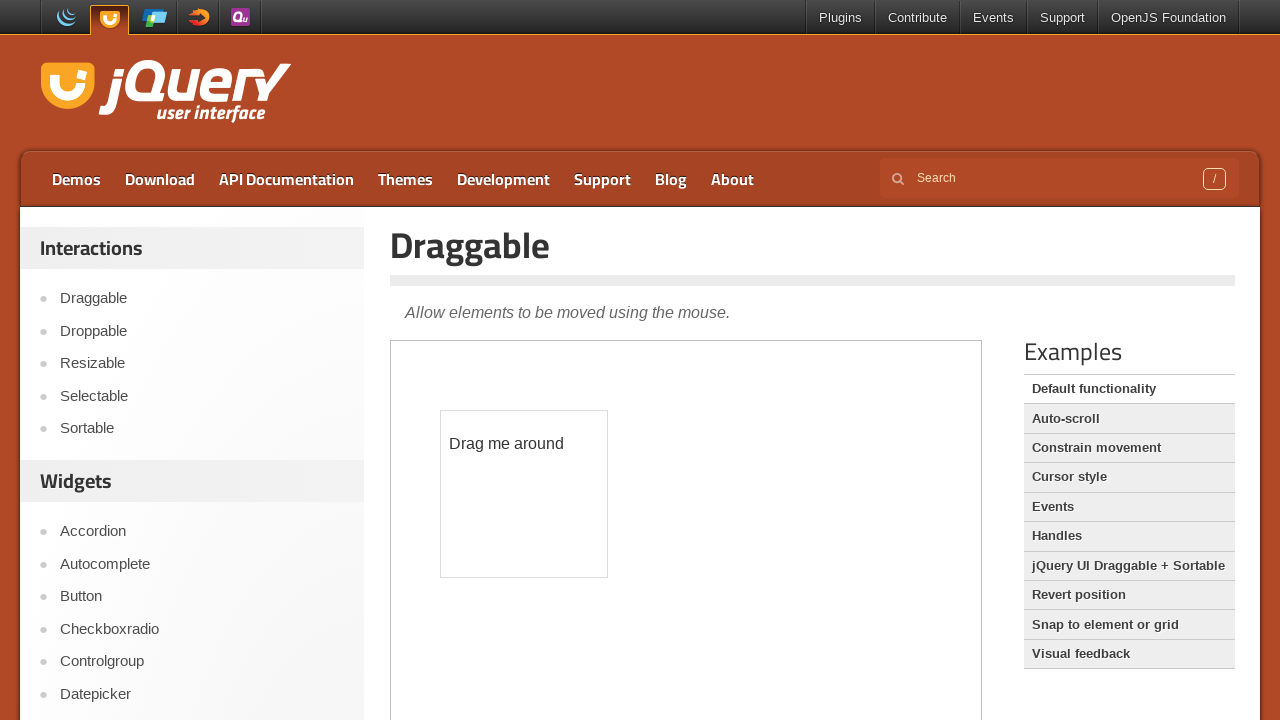